Tests that browser back button works correctly with routing filters

Starting URL: https://demo.playwright.dev/todomvc

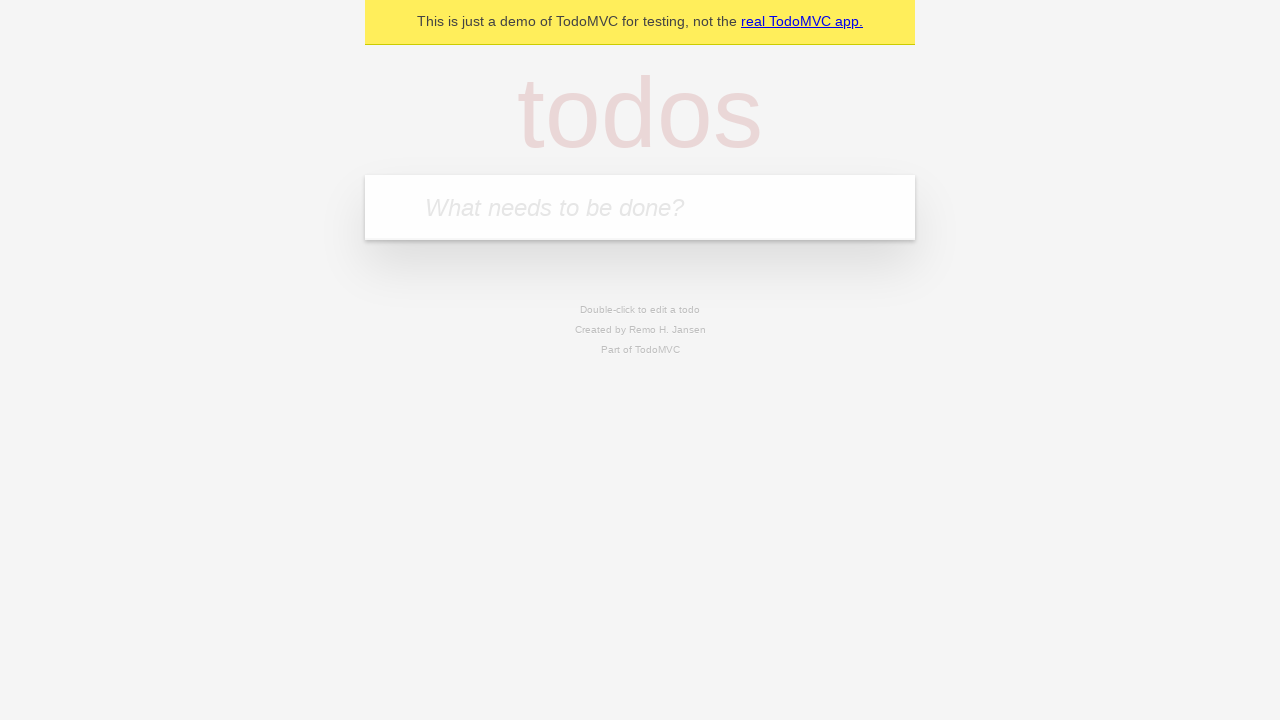

Filled todo input with 'buy some cheese' on internal:attr=[placeholder="What needs to be done?"i]
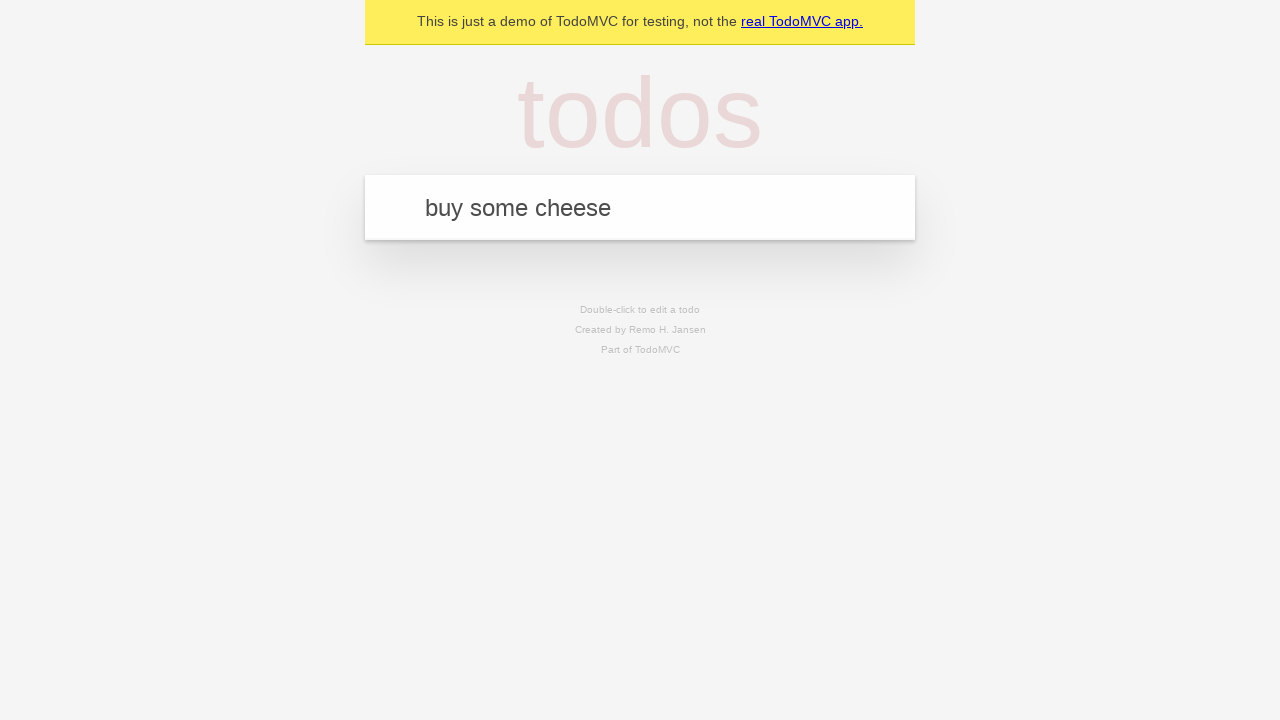

Pressed Enter to add todo 'buy some cheese' on internal:attr=[placeholder="What needs to be done?"i]
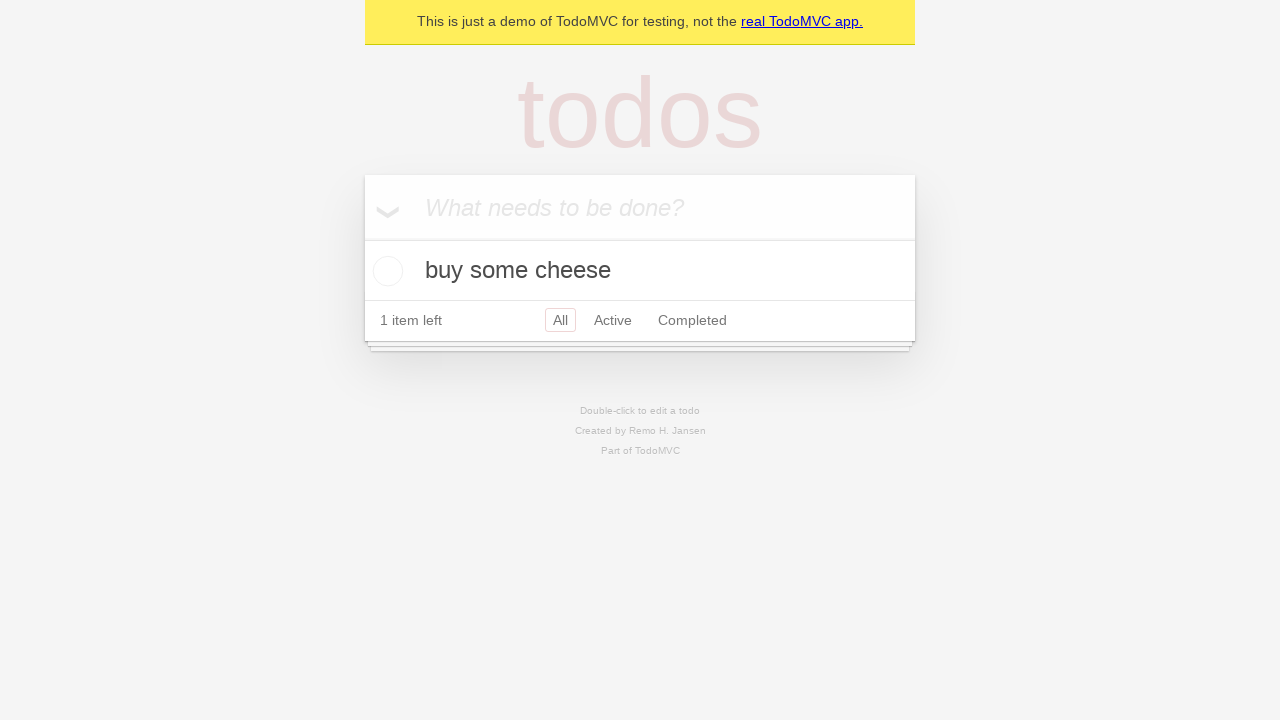

Filled todo input with 'feed the cat' on internal:attr=[placeholder="What needs to be done?"i]
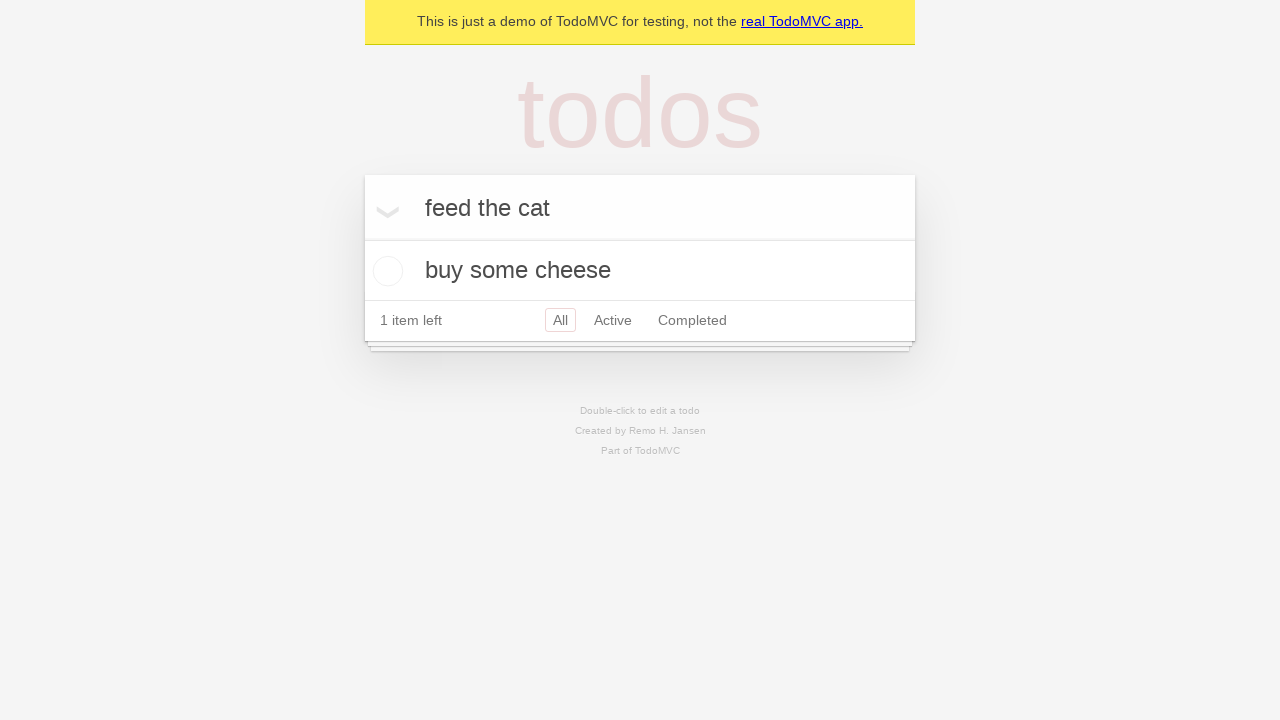

Pressed Enter to add todo 'feed the cat' on internal:attr=[placeholder="What needs to be done?"i]
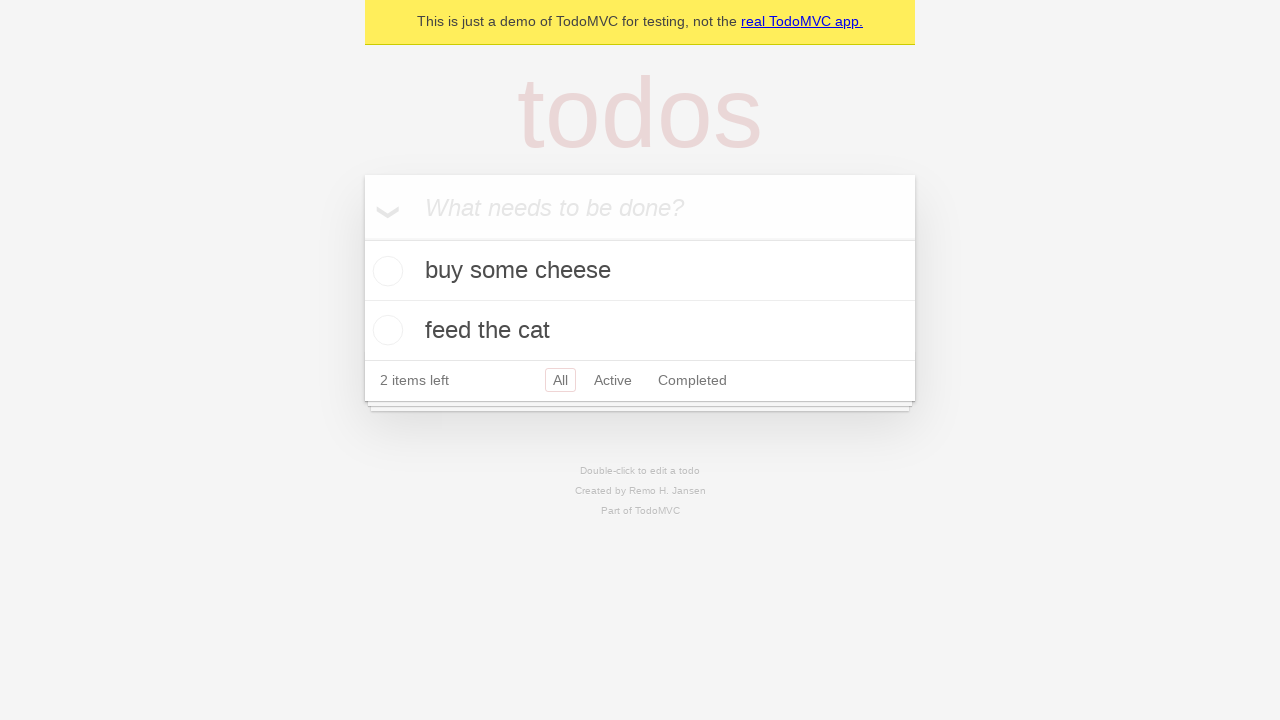

Filled todo input with 'book a doctors appointment' on internal:attr=[placeholder="What needs to be done?"i]
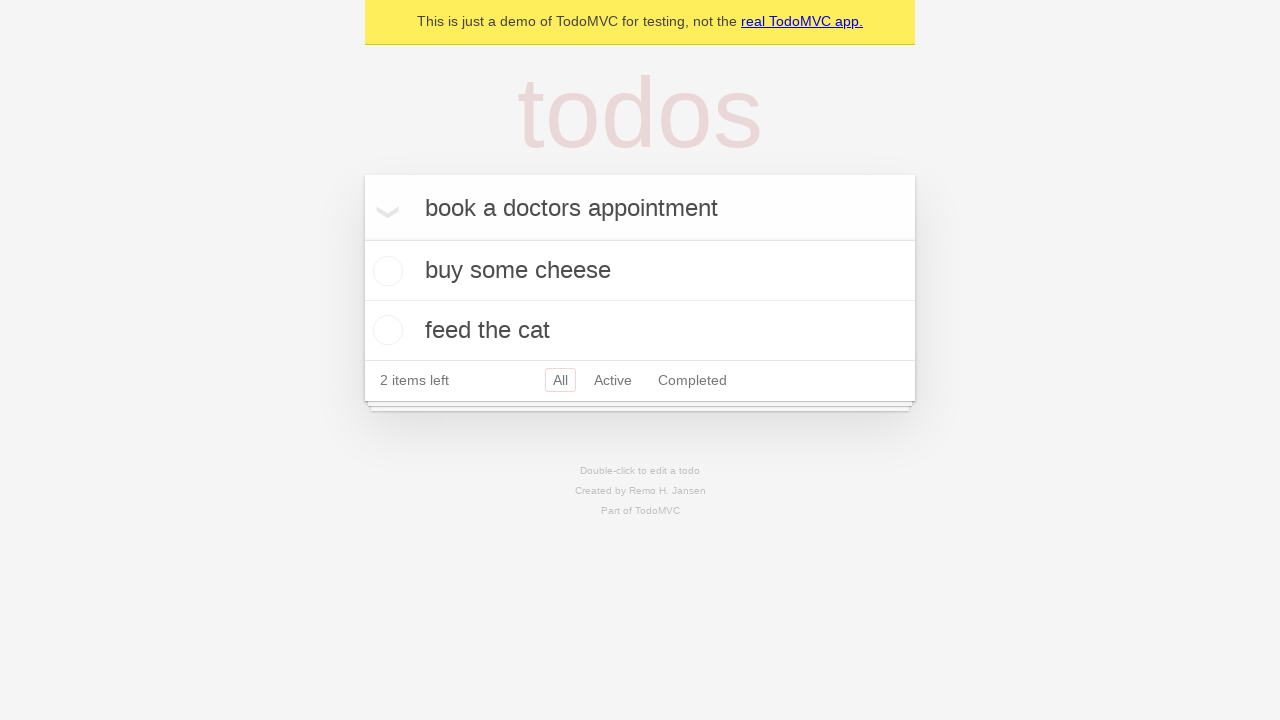

Pressed Enter to add todo 'book a doctors appointment' on internal:attr=[placeholder="What needs to be done?"i]
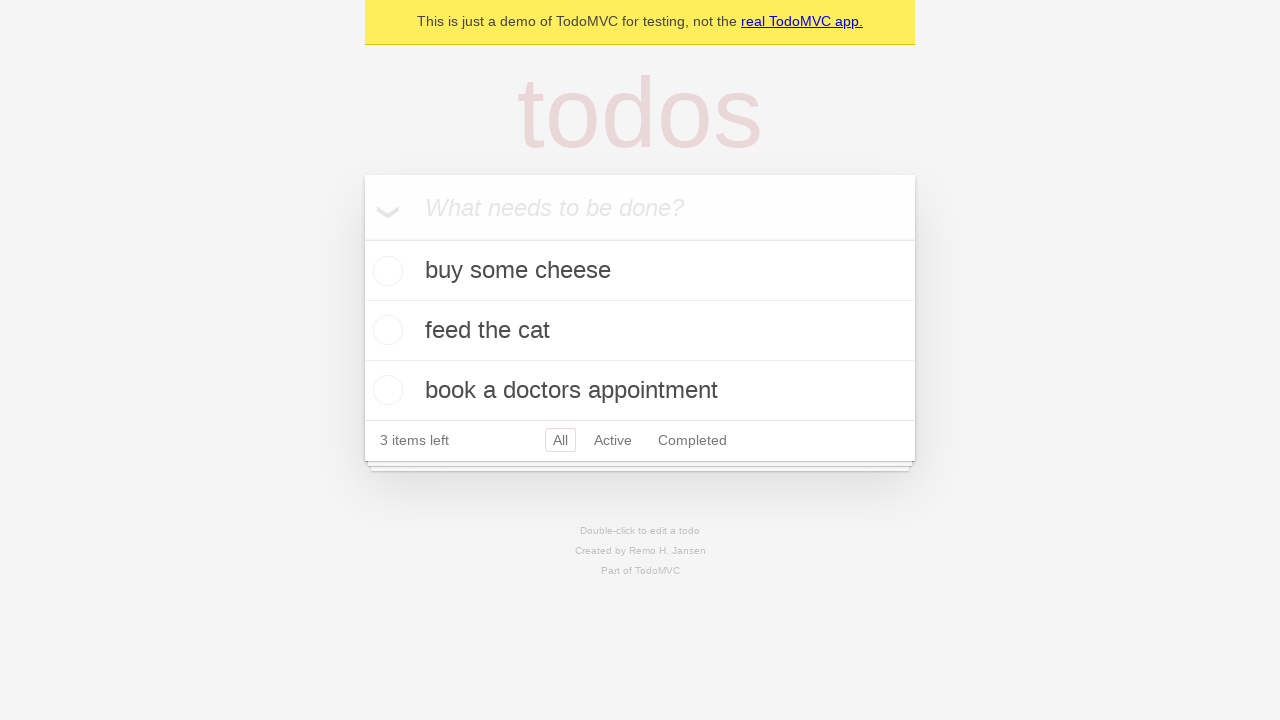

Checked the second todo item at (385, 330) on internal:testid=[data-testid="todo-item"s] >> nth=1 >> internal:role=checkbox
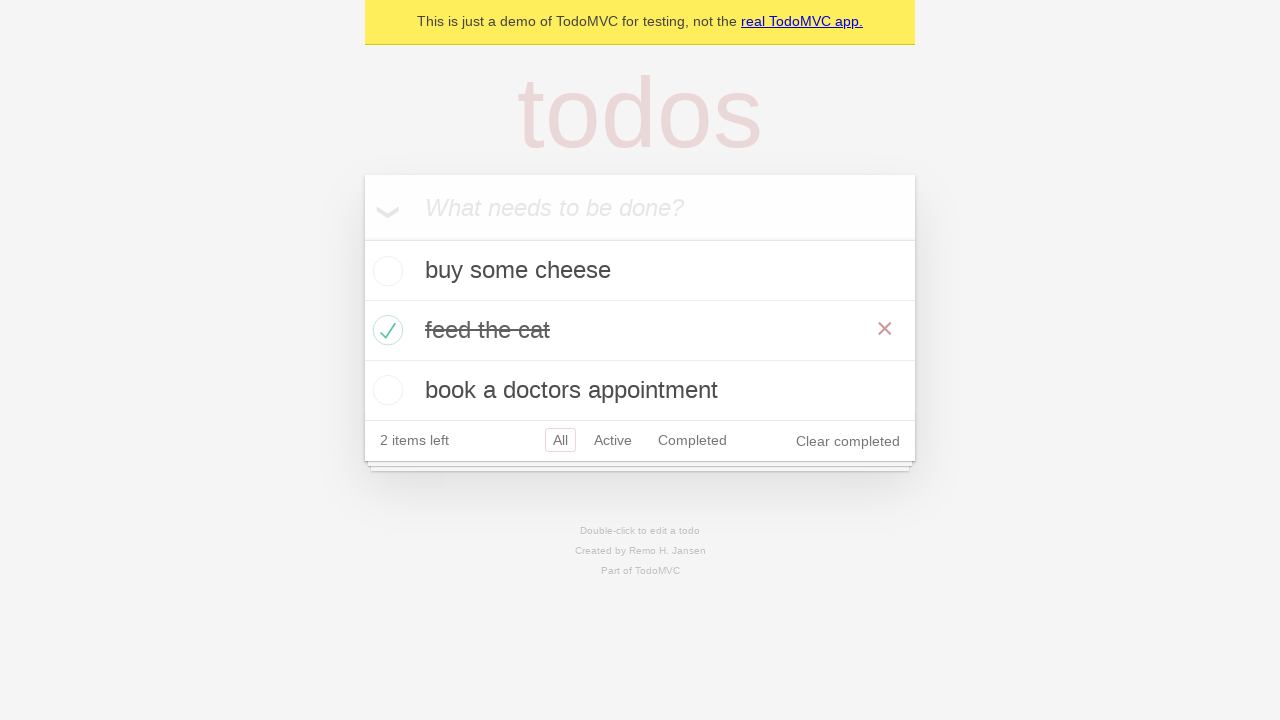

Clicked 'All' filter at (560, 440) on internal:role=link[name="All"i]
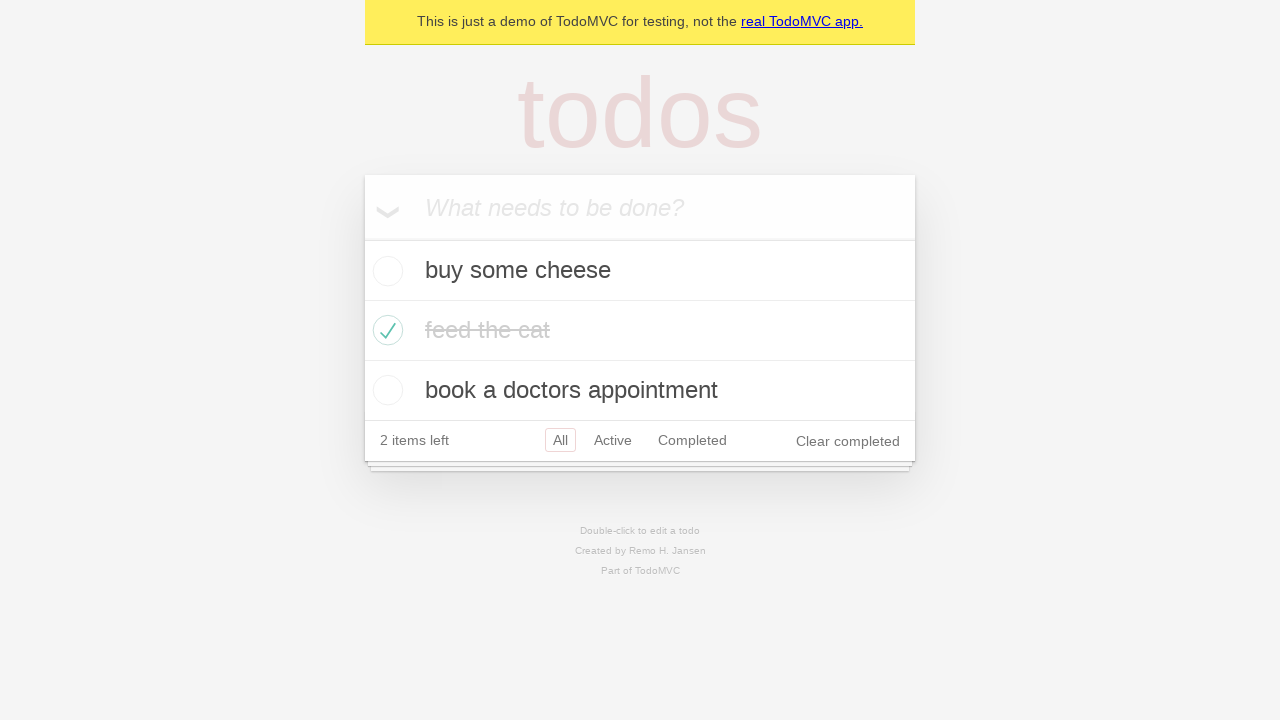

Clicked 'Active' filter at (613, 440) on internal:role=link[name="Active"i]
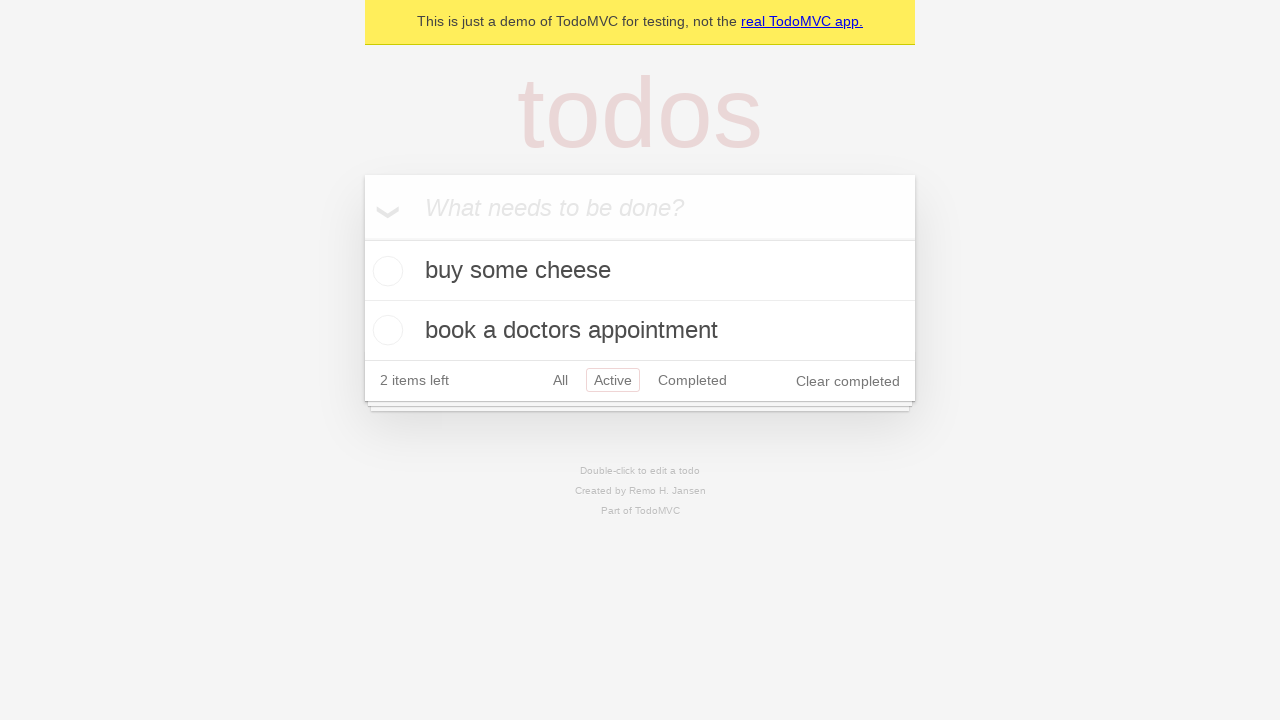

Clicked 'Completed' filter at (692, 380) on internal:role=link[name="Completed"i]
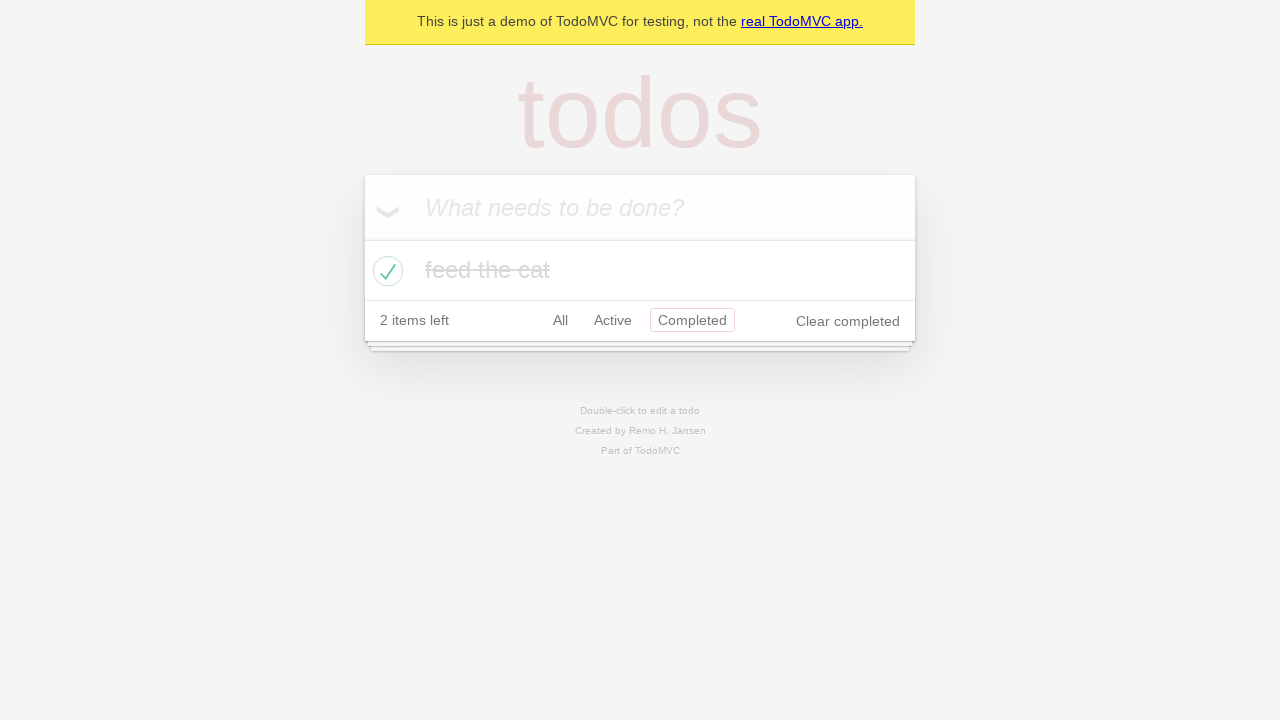

Clicked browser back button (from Completed to Active filter)
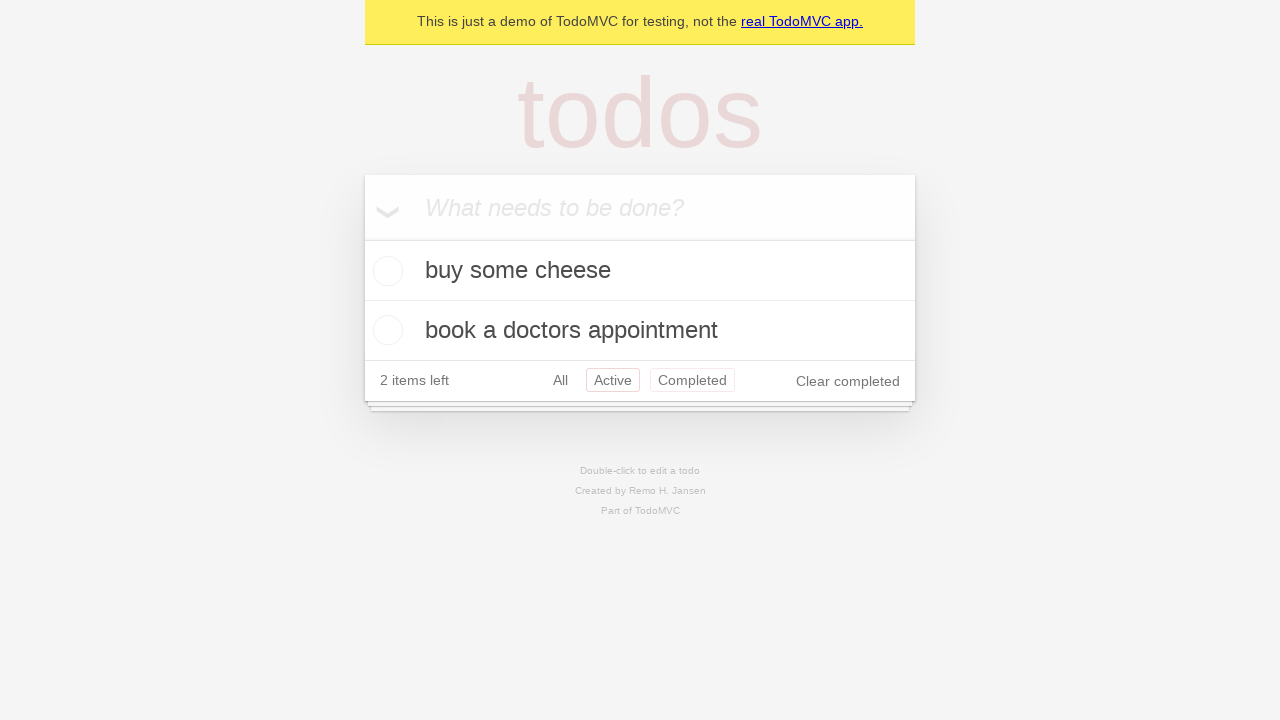

Clicked browser back button (from Active to All filter)
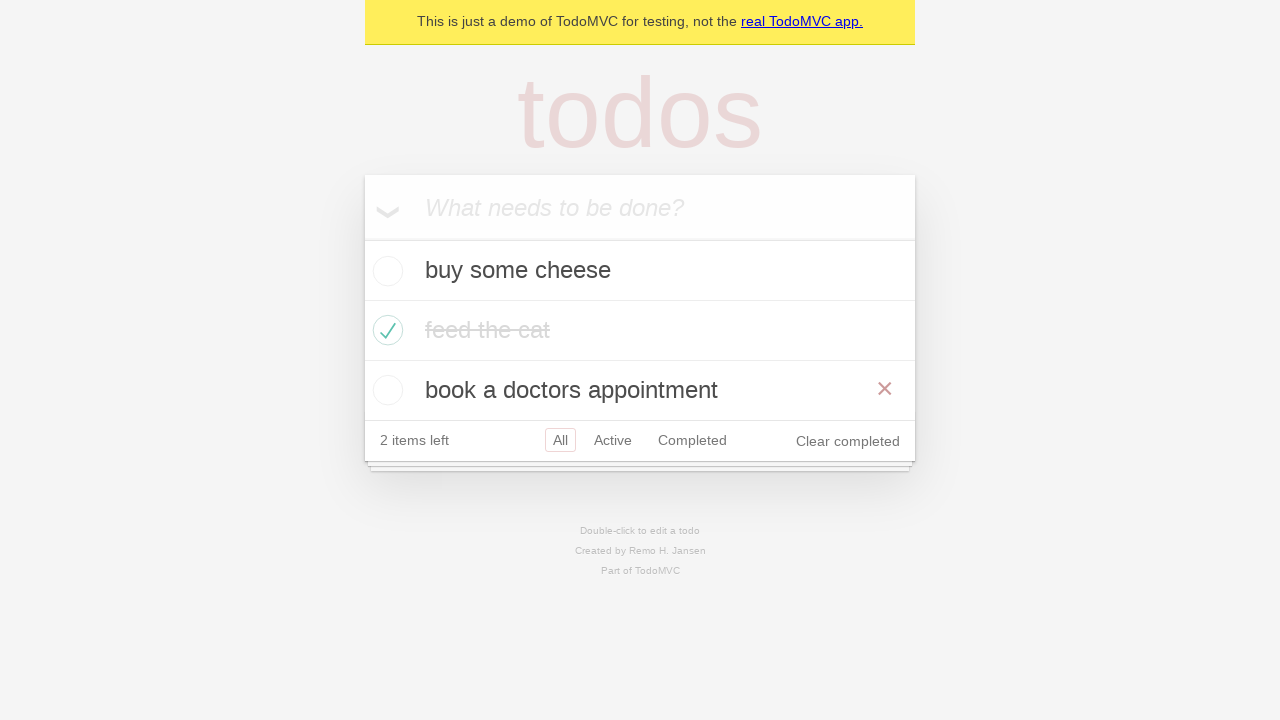

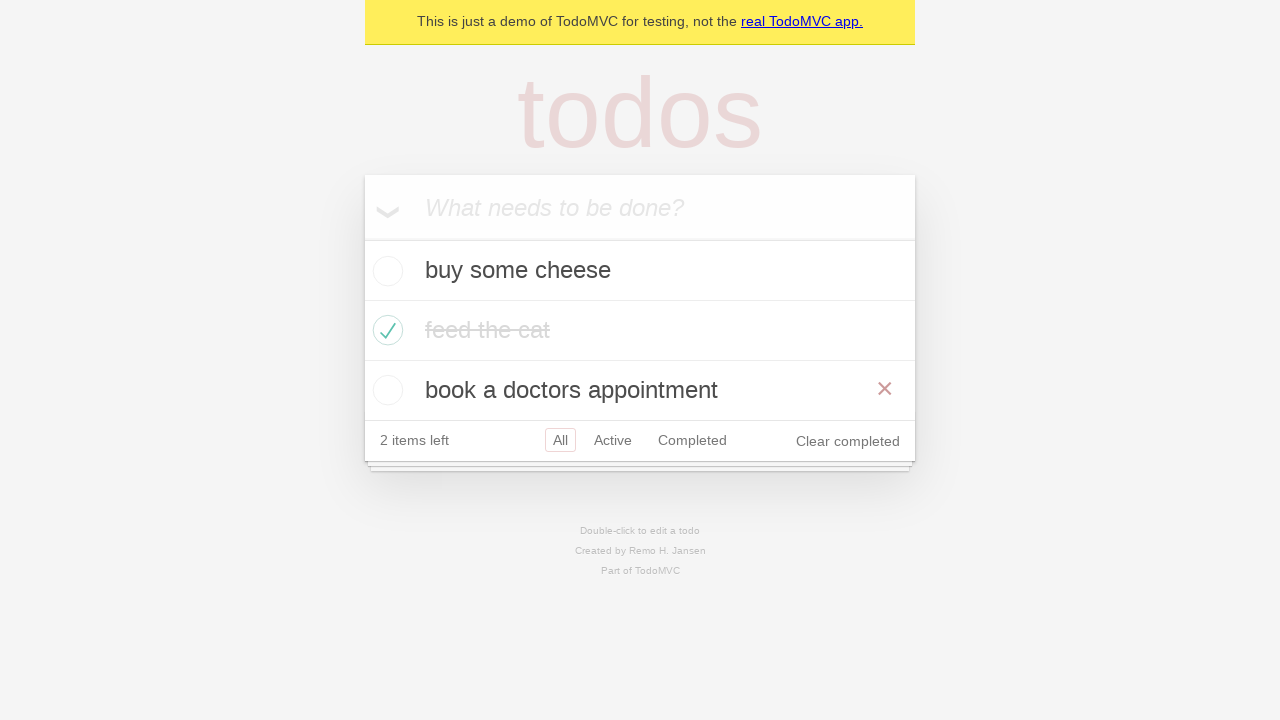